Tests text input functionality by entering text into an input field, clicking a button, and verifying the button's text updates to match the entered value.

Starting URL: http://uitestingplayground.com/textinput

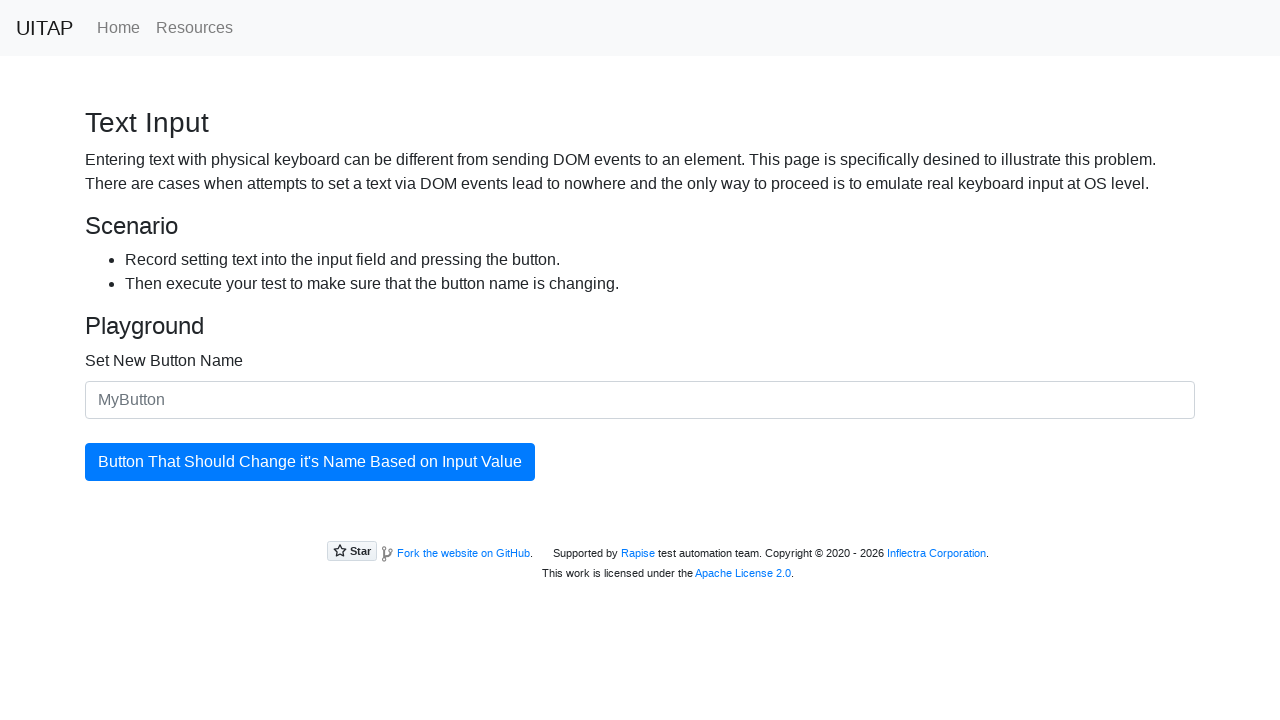

Entered 'SkyPro' into the text input field on #newButtonName
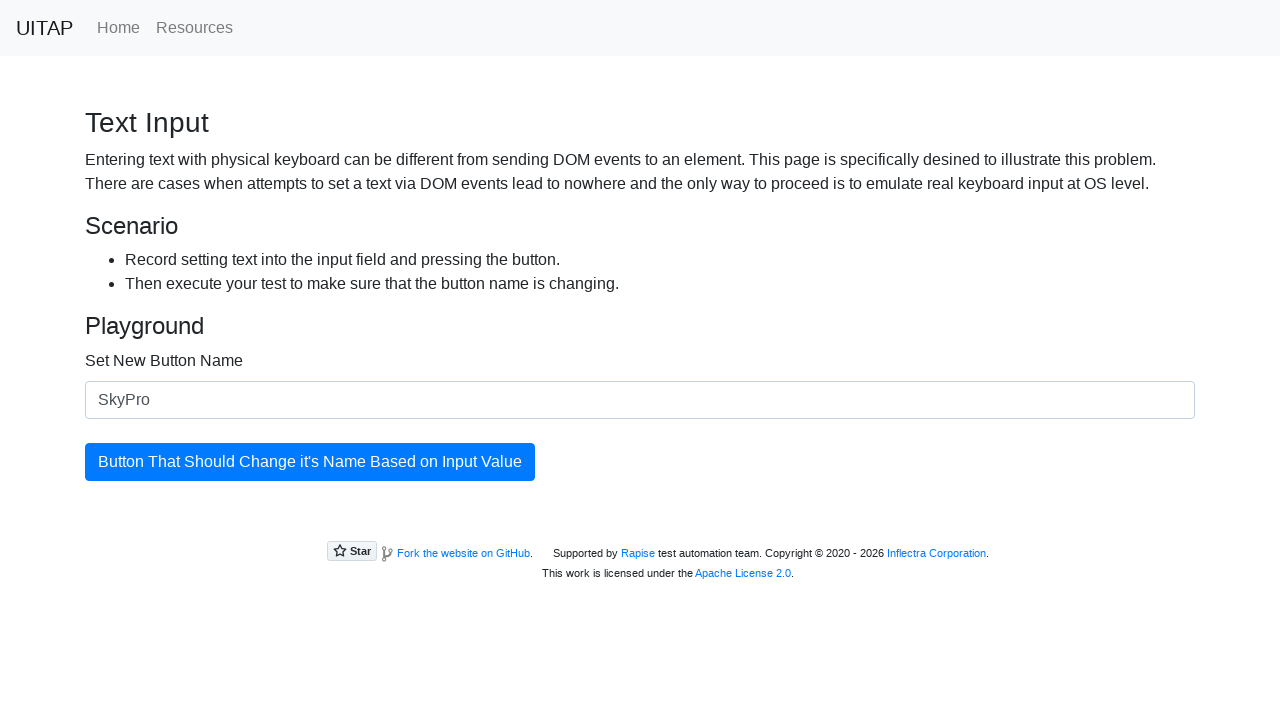

Clicked the button to update its text at (310, 462) on #updatingButton
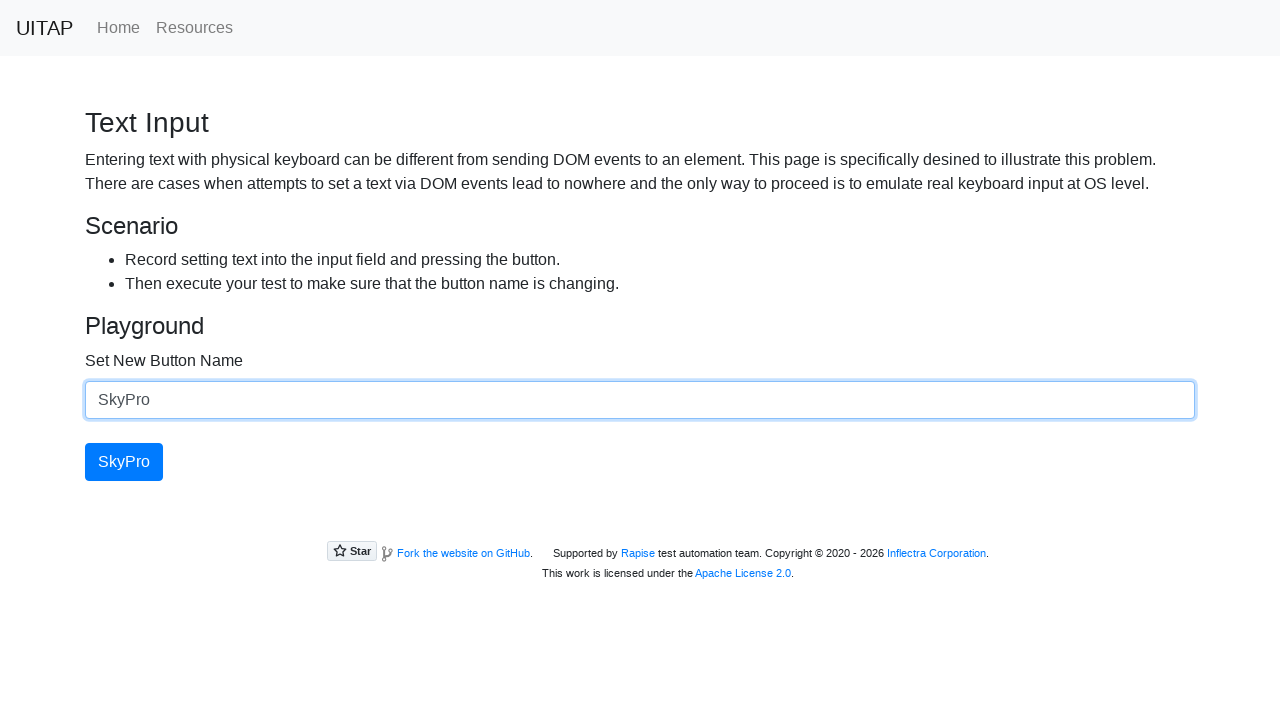

Verified button text updated to 'SkyPro'
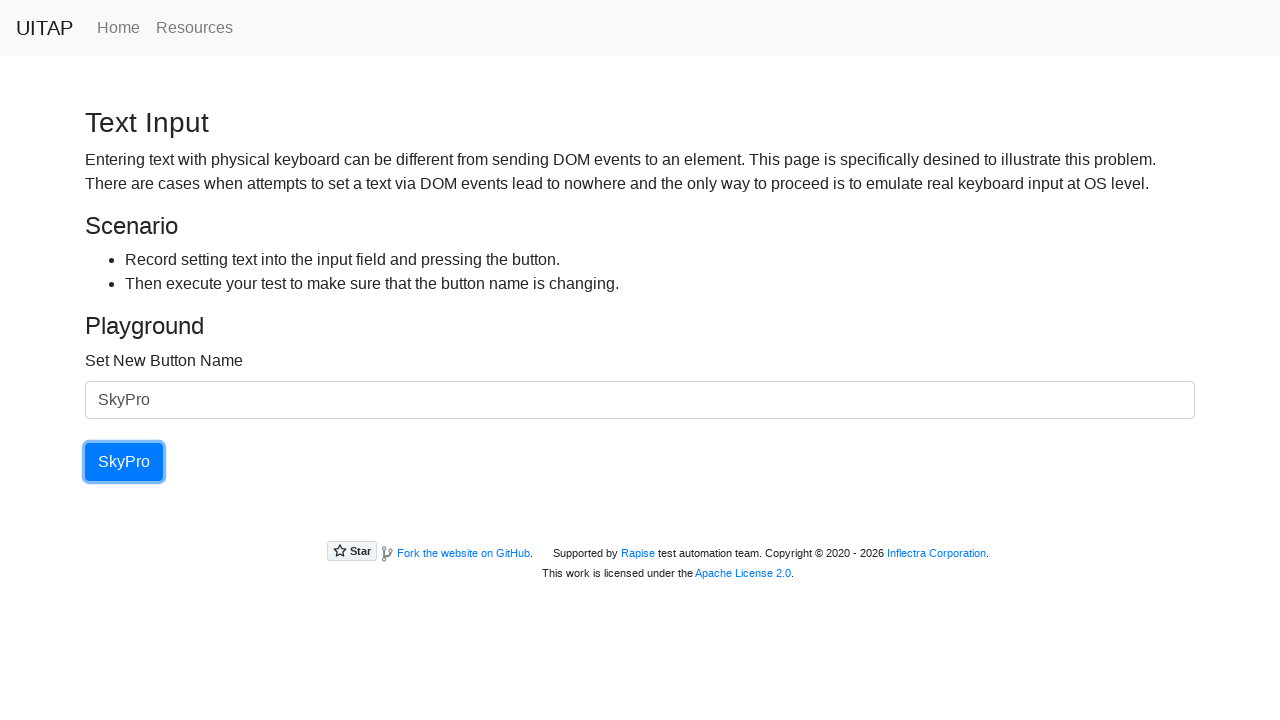

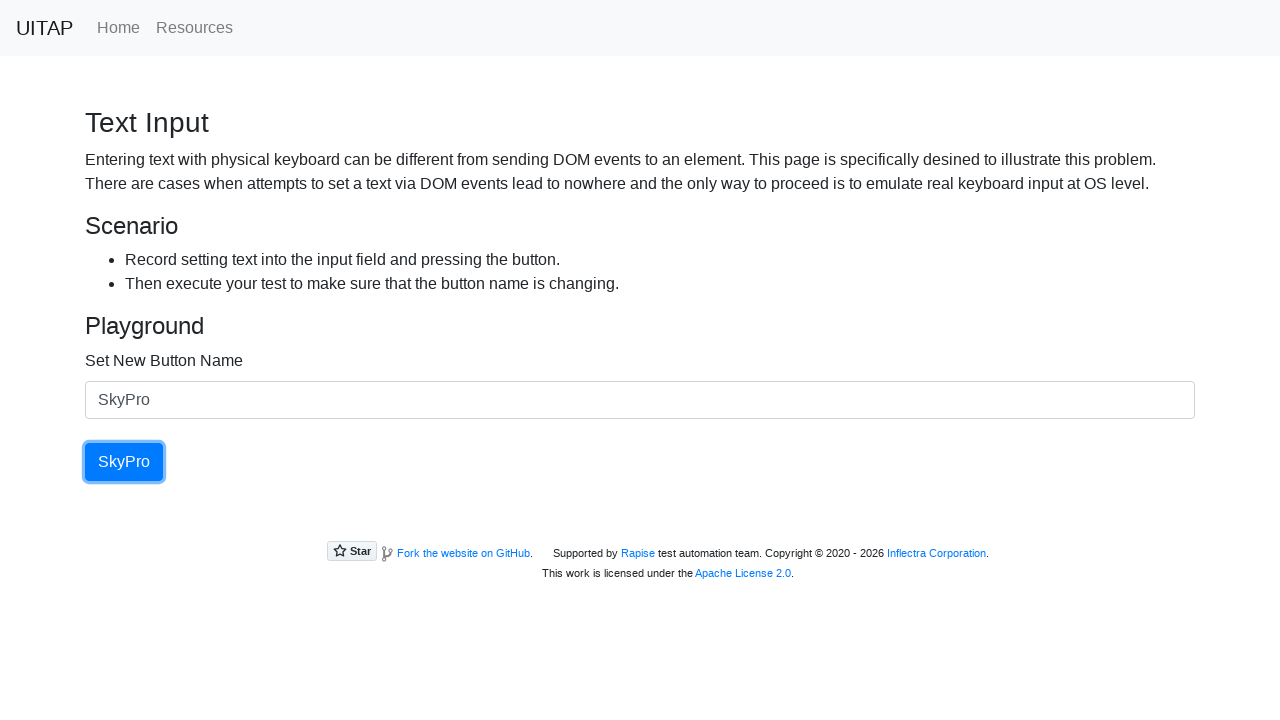